Tests a calculator web application by entering two numbers and verifying the calculation result

Starting URL: https://testpages.herokuapp.com/styled/calculator

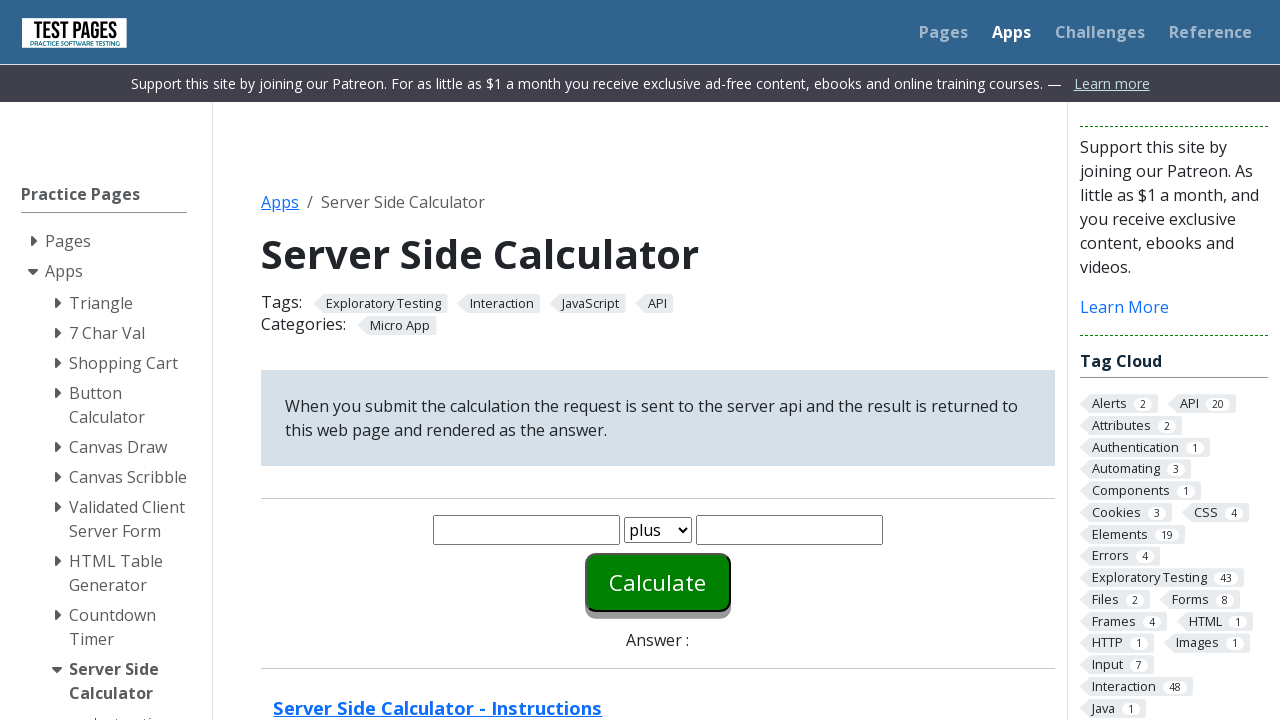

Entered first number '12' into number1 field on #number1
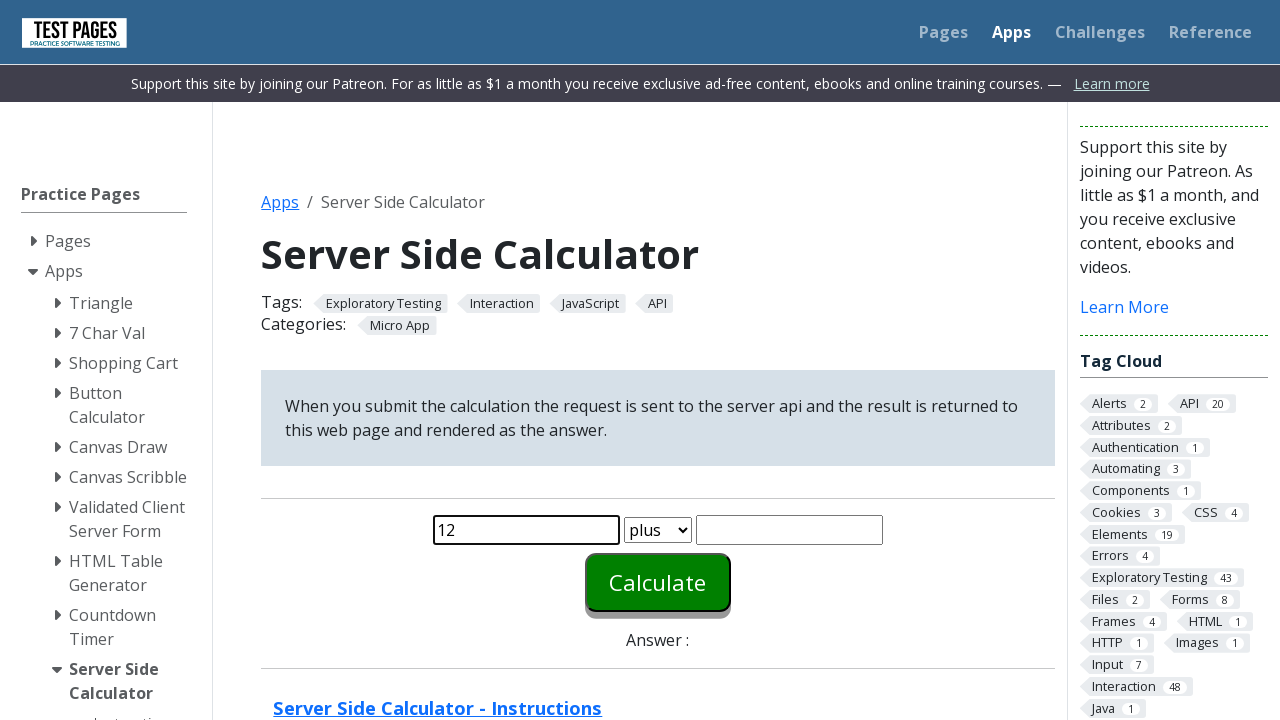

Entered second number '13' into number2 field on #number2
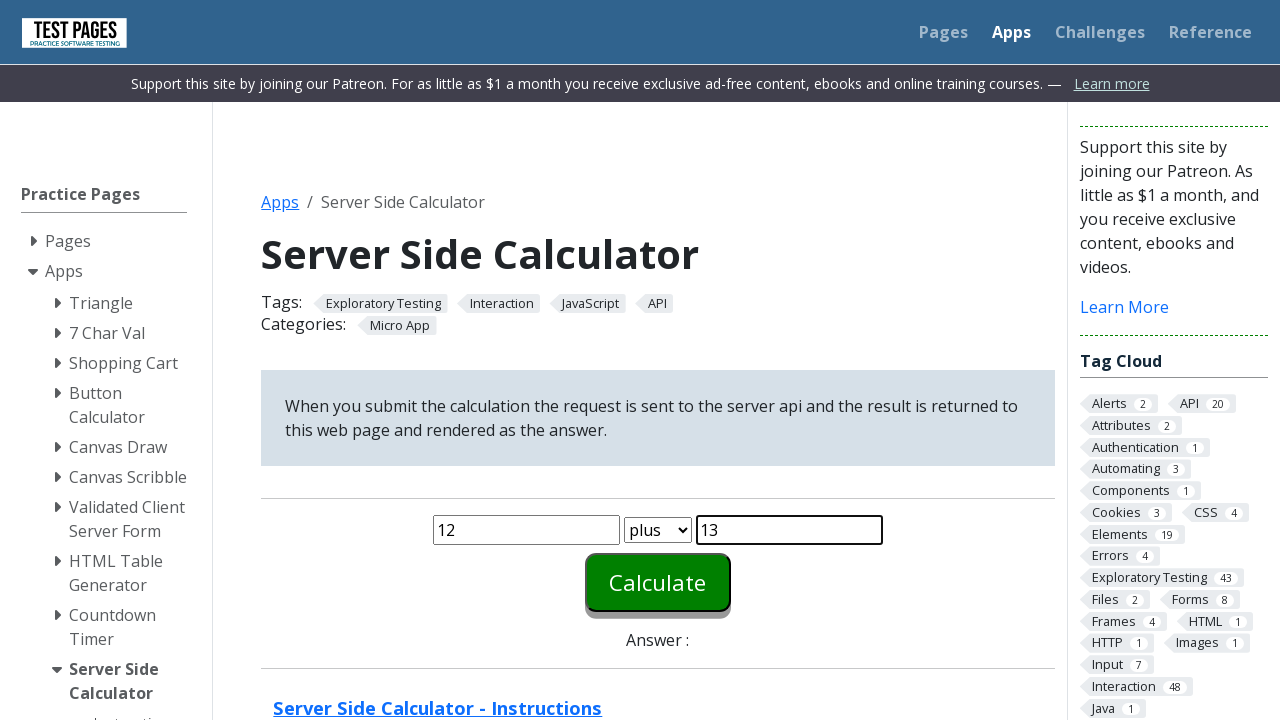

Clicked calculate button at (658, 582) on #calculate
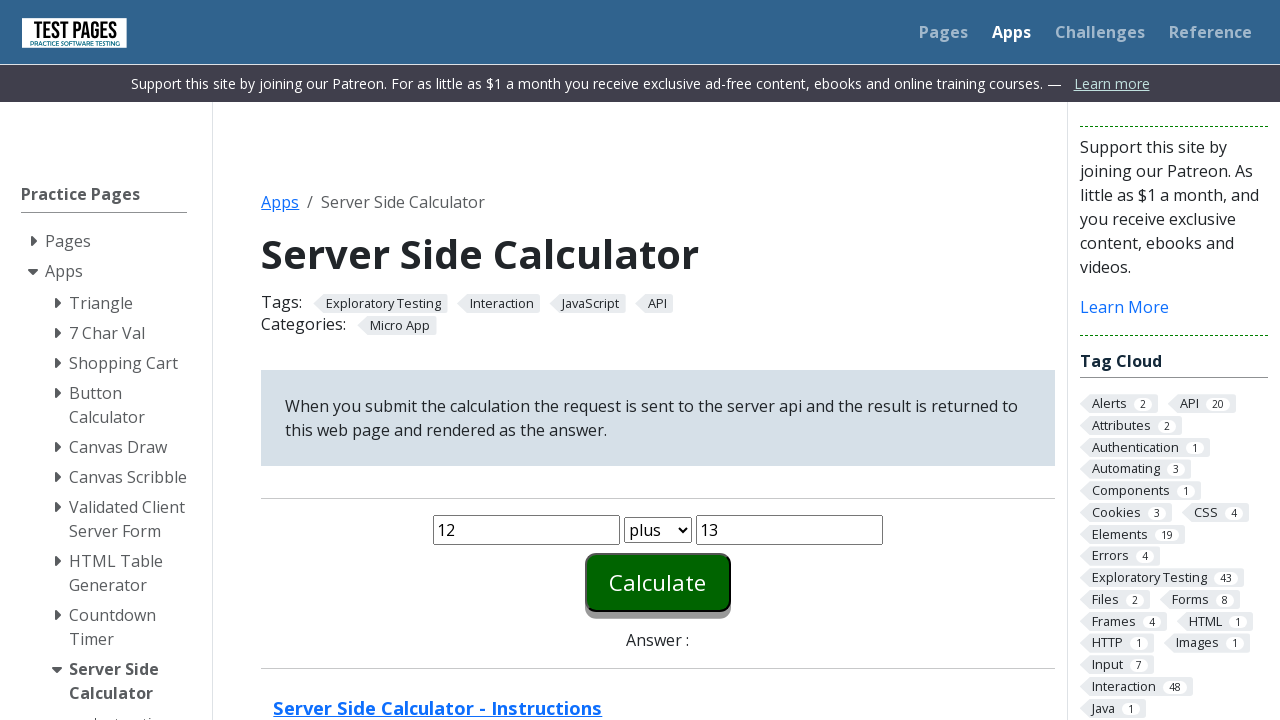

Answer element loaded
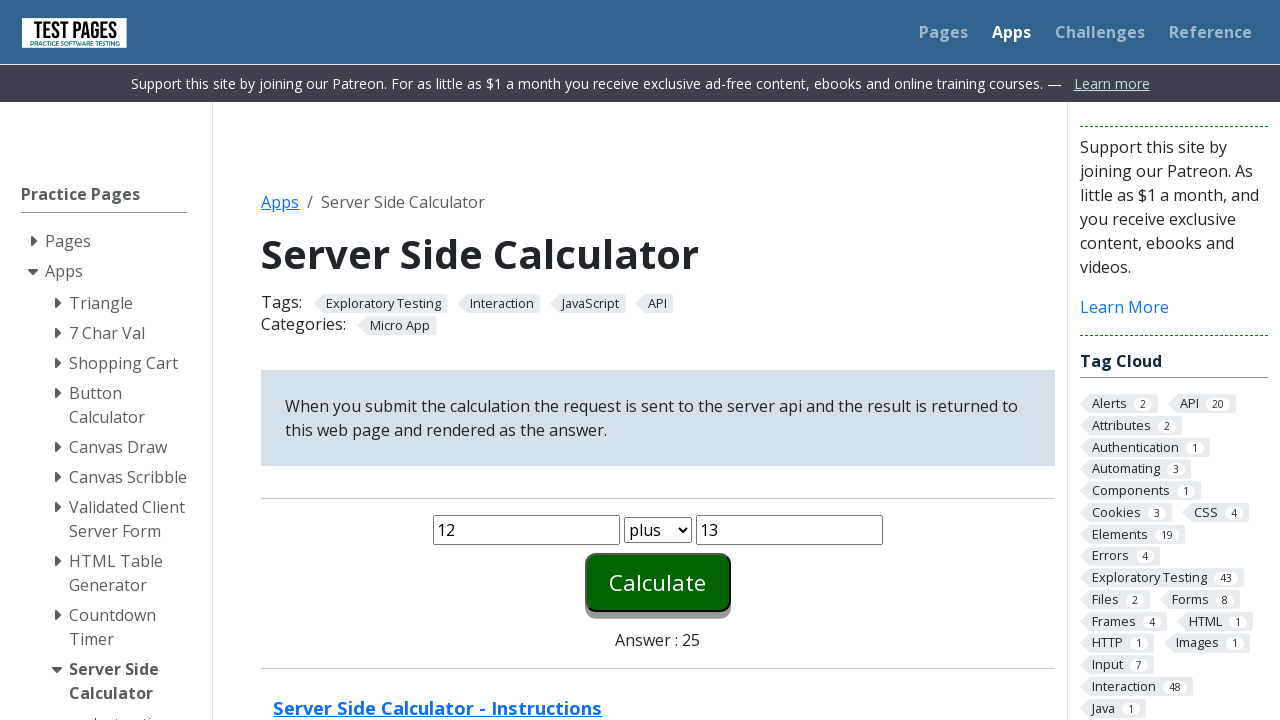

Answer element is ready and visible
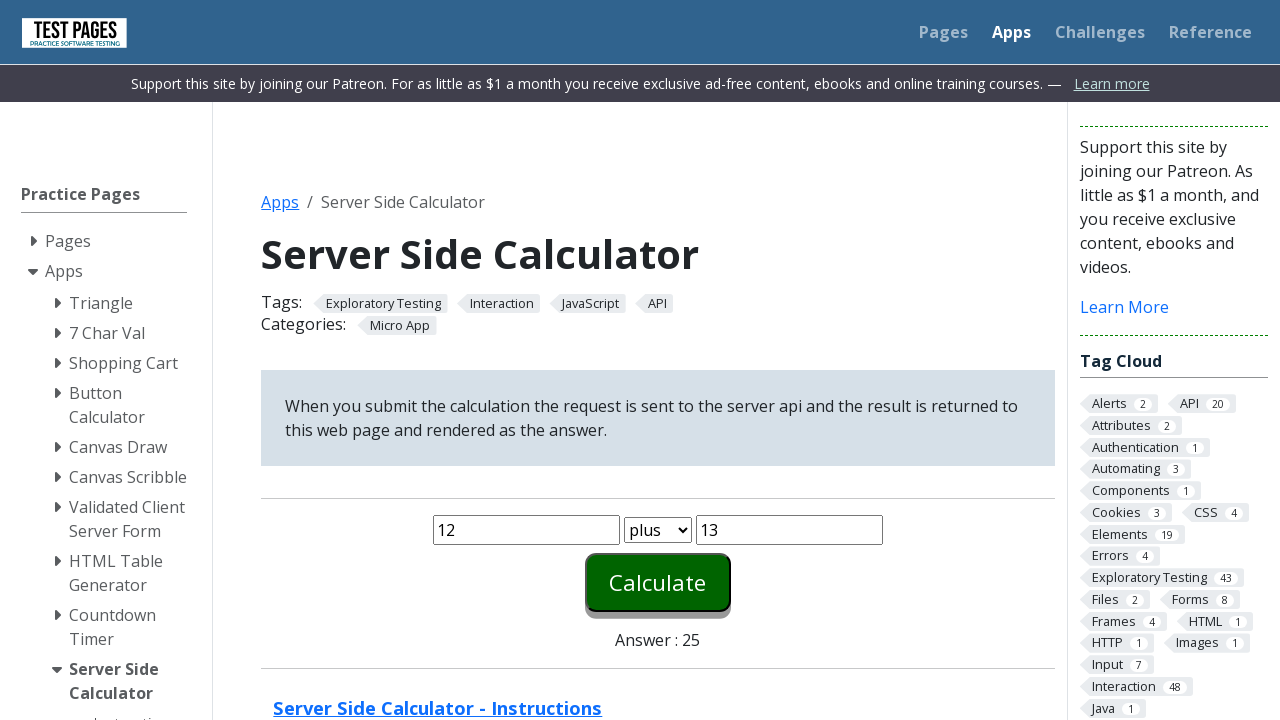

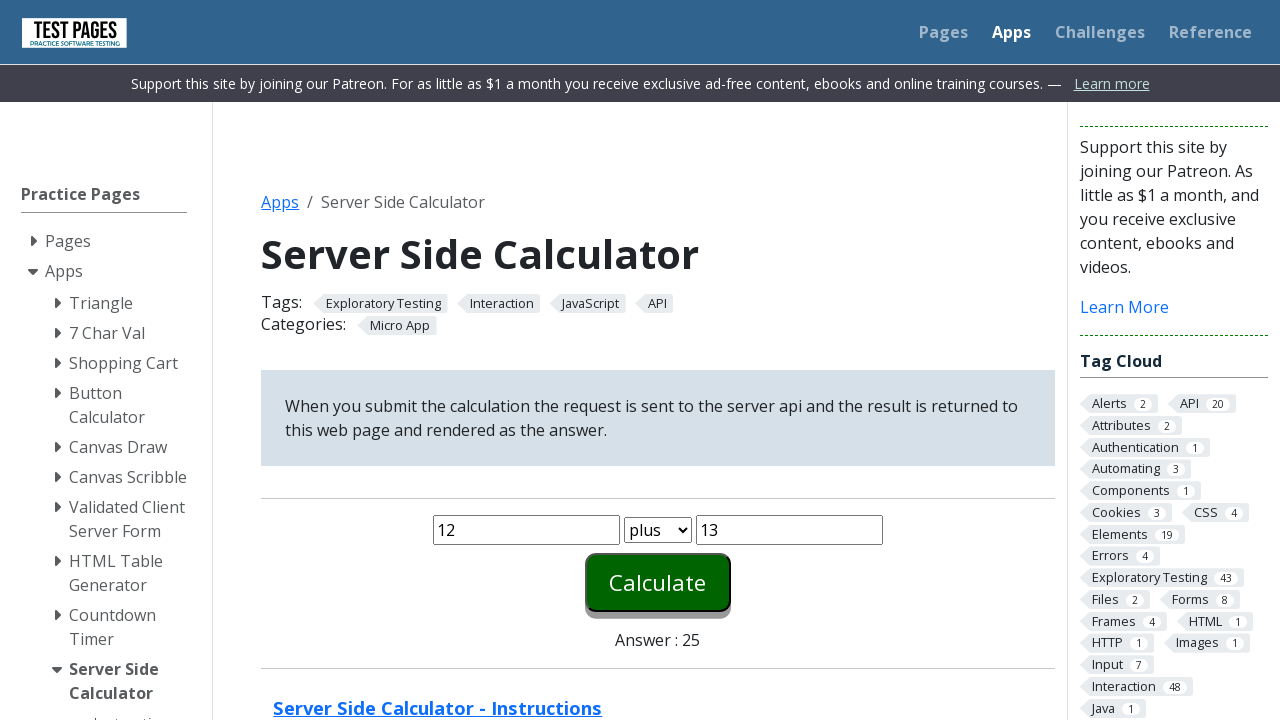